Tests dynamic loading by clicking on Example 7 link and locating the alert area element

Starting URL: https://practice.cydeo.com/dynamic_loading

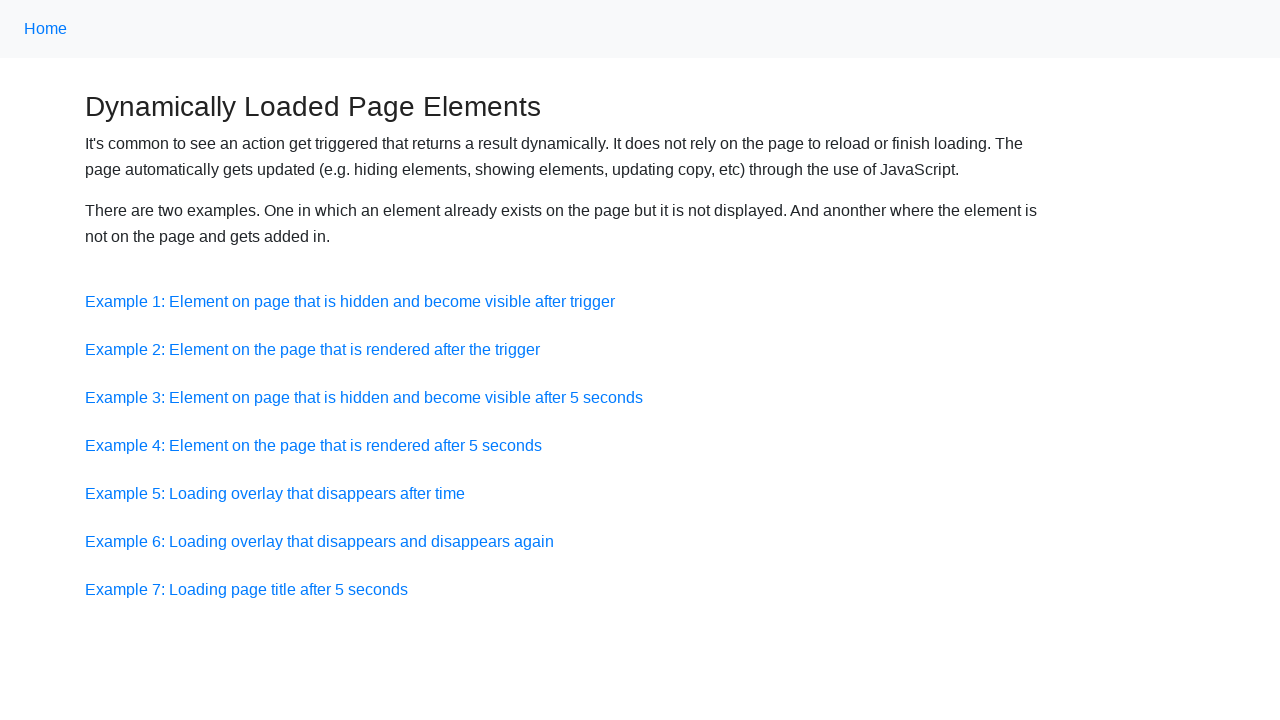

Clicked on Example 7 link at (246, 589) on a:has-text('Example 7')
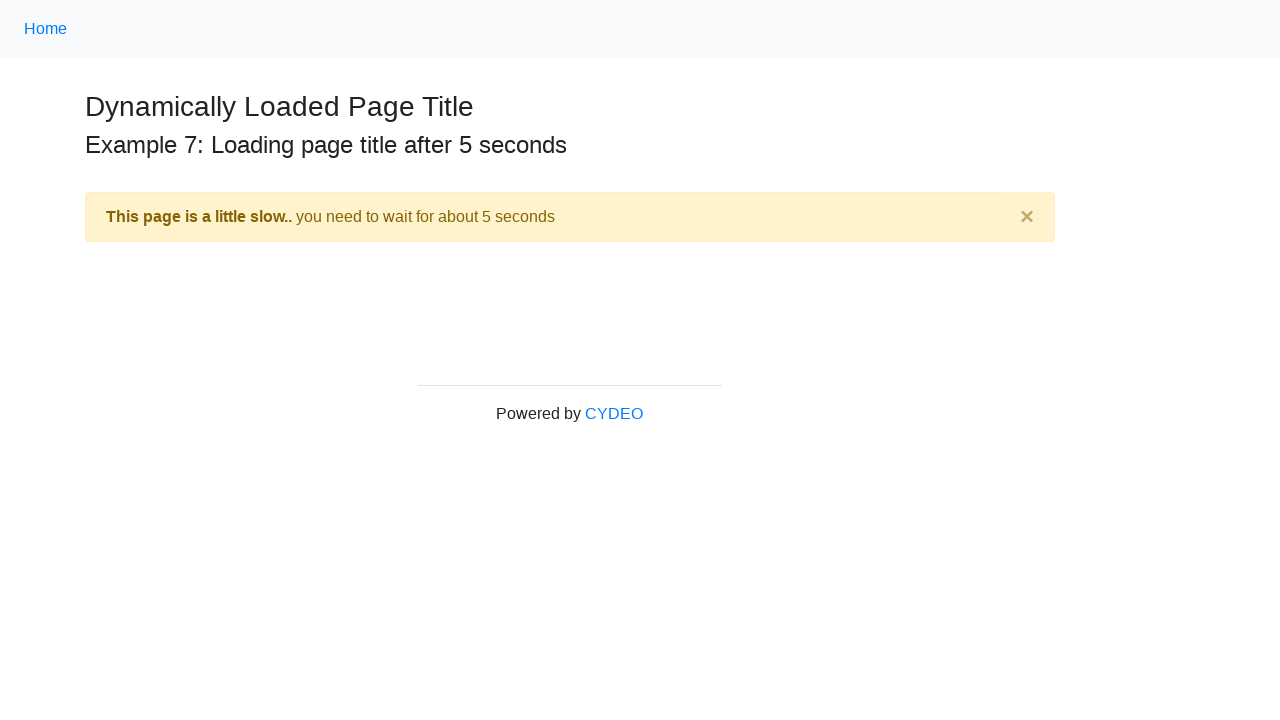

Alert area element loaded
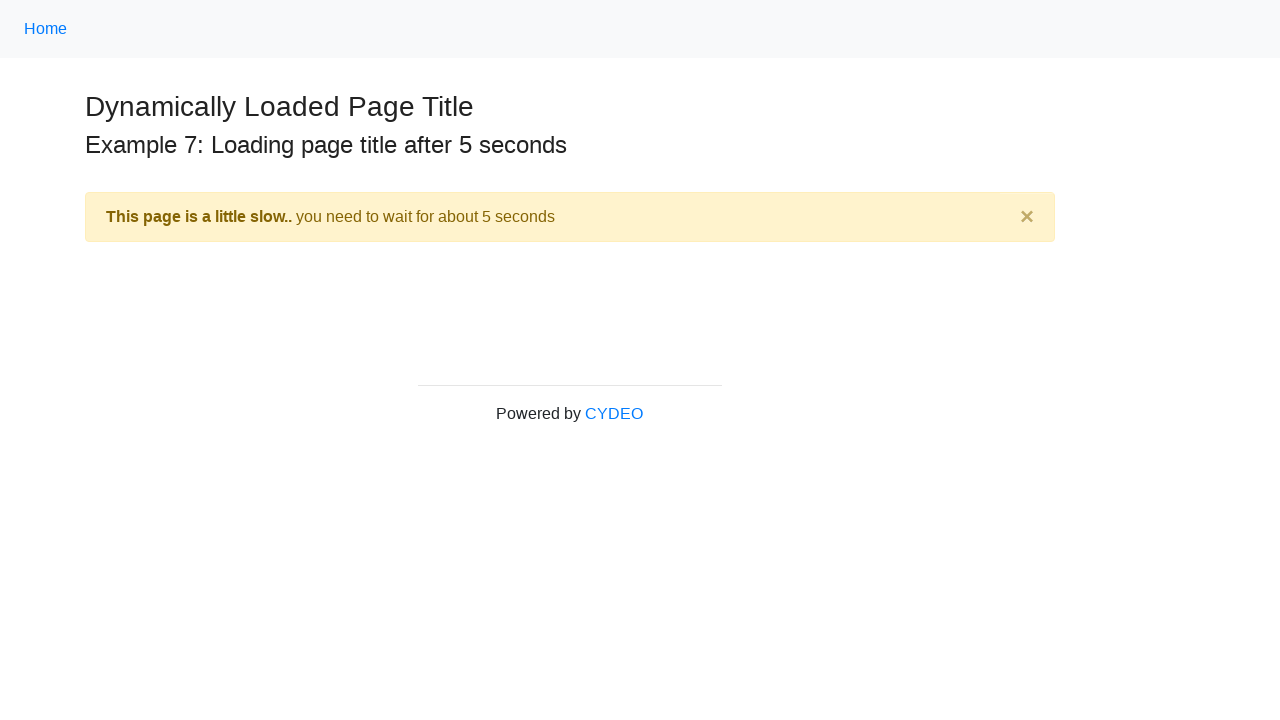

Retrieved alert text: 
    This page is a little slow..  you need to wait for about 5 seconds
    
      ×
    
  
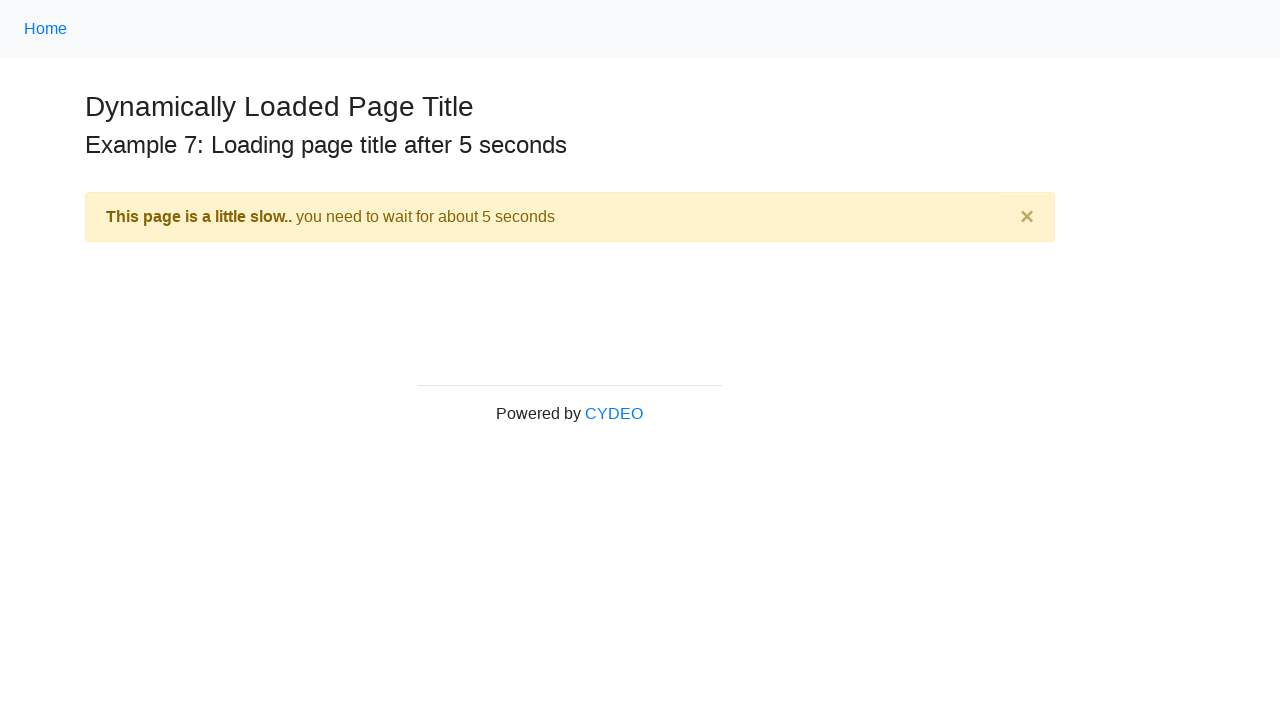

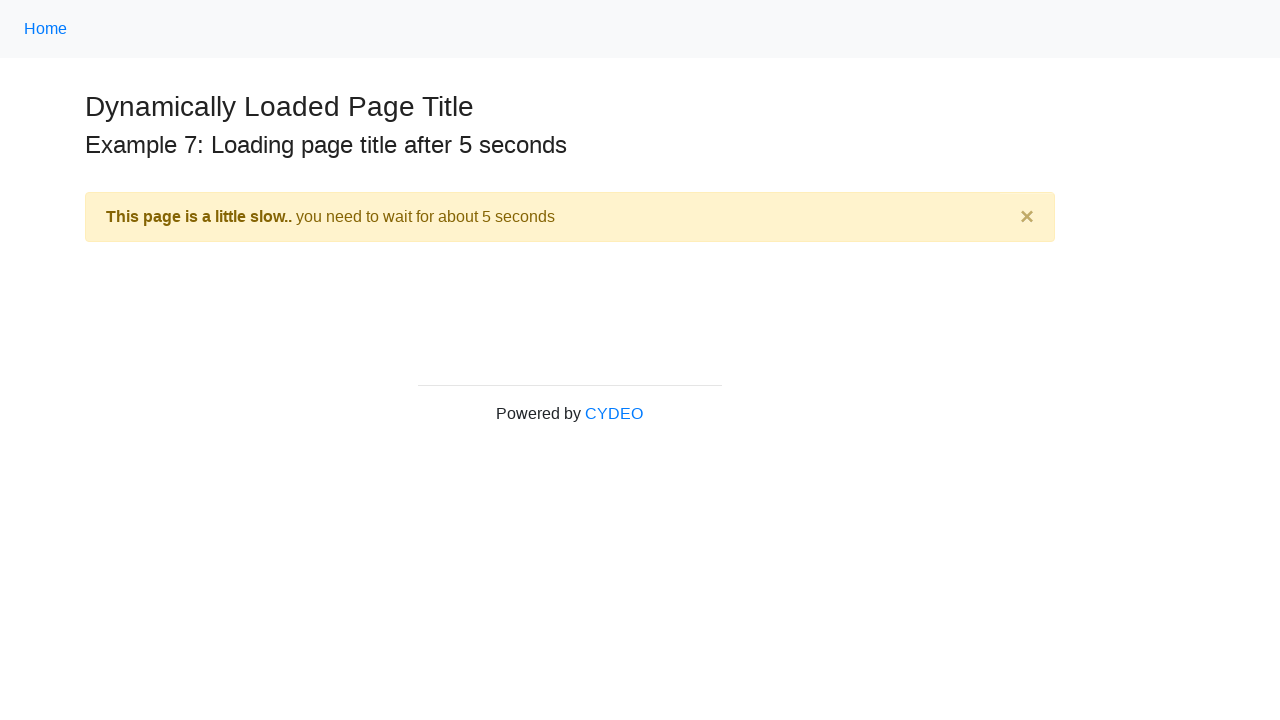